Tests that todo data persists after page reload, including completed state.

Starting URL: https://demo.playwright.dev/todomvc

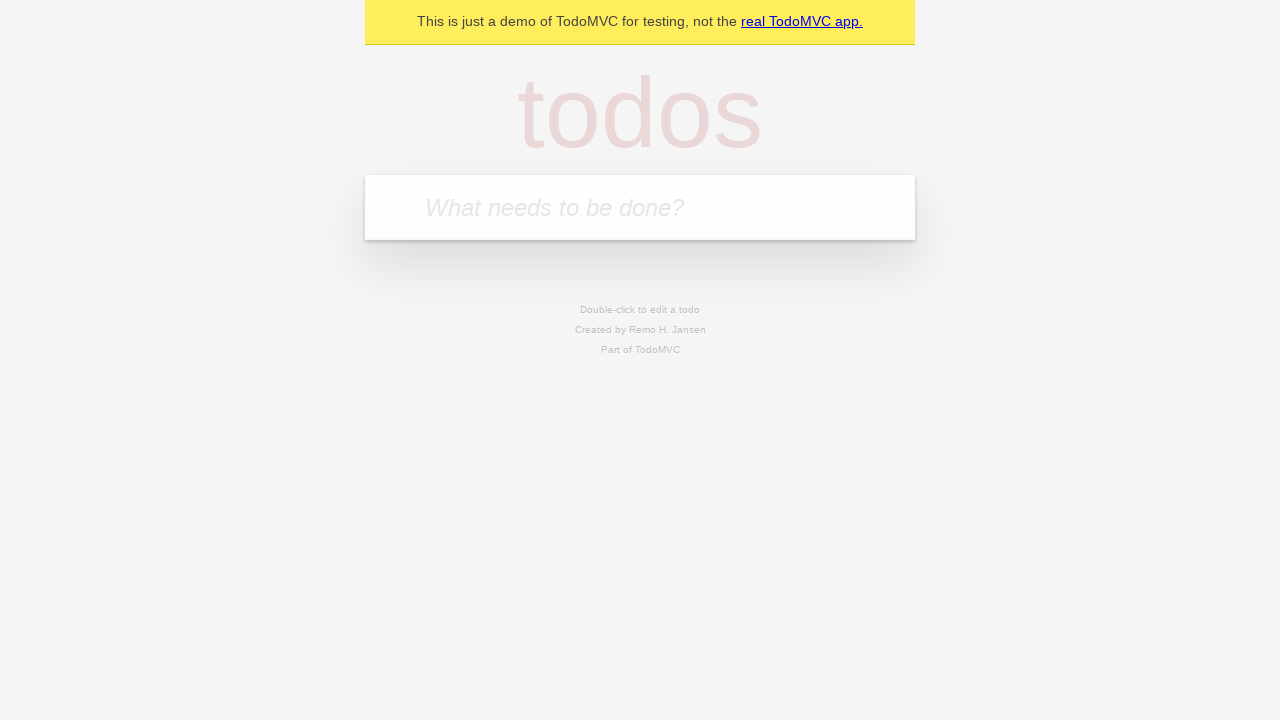

Filled input field with first todo item 'buy some cheese' on internal:attr=[placeholder="What needs to be done?"i]
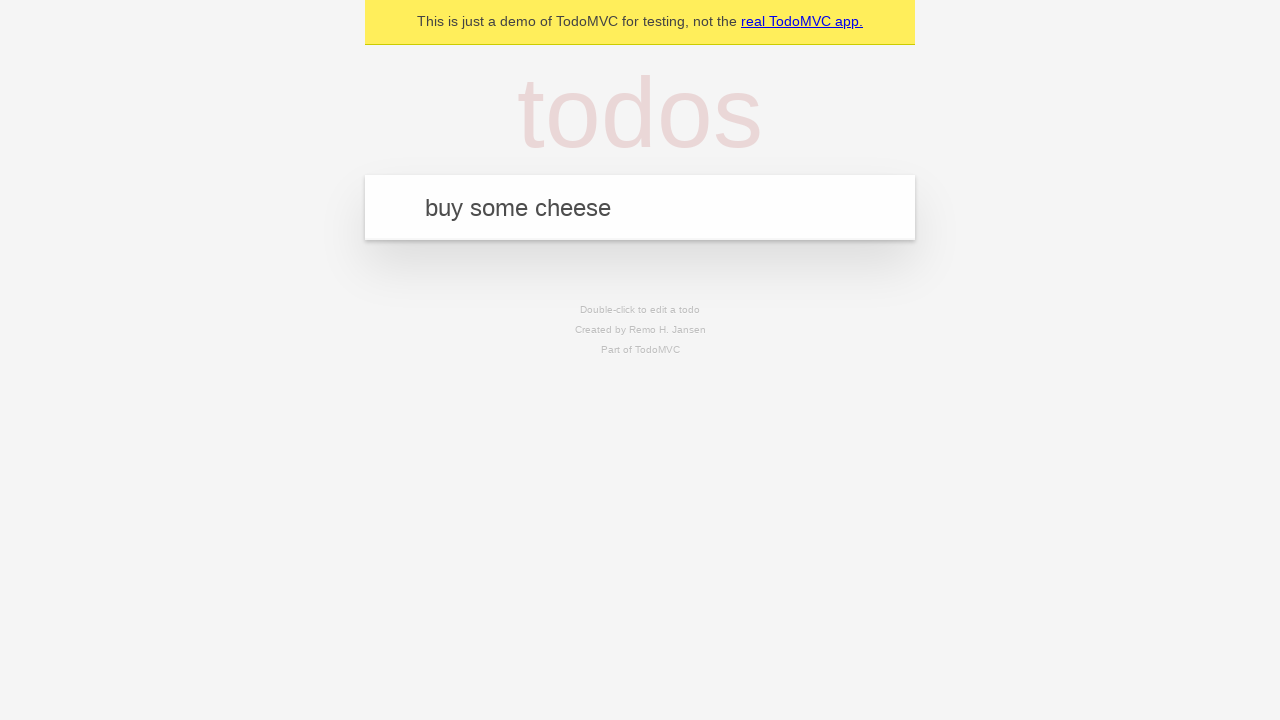

Pressed Enter to create first todo item on internal:attr=[placeholder="What needs to be done?"i]
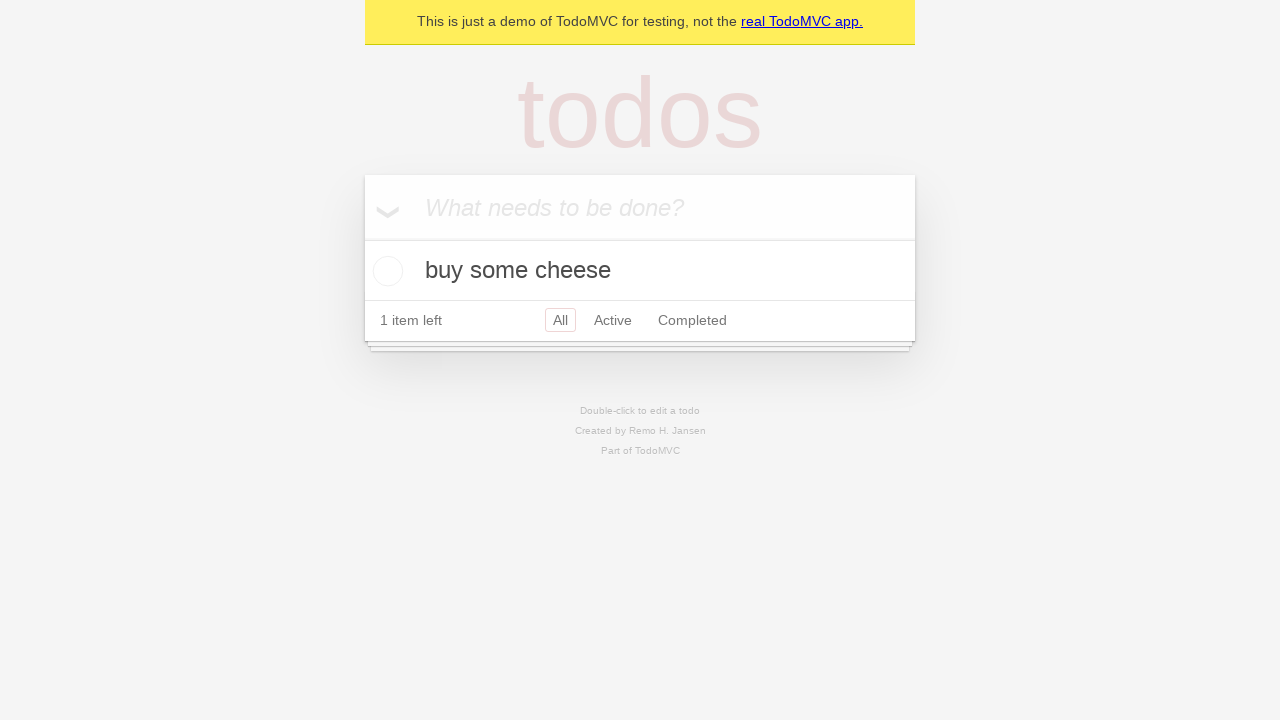

Filled input field with second todo item 'feed the cat' on internal:attr=[placeholder="What needs to be done?"i]
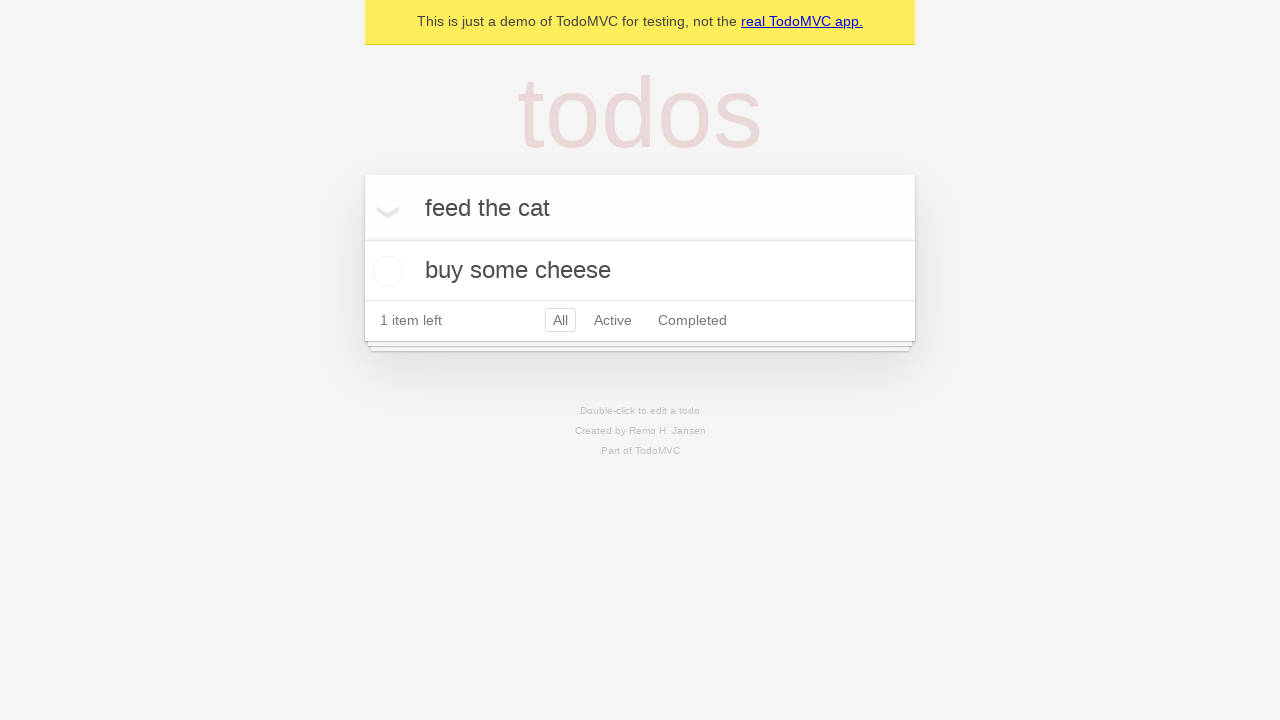

Pressed Enter to create second todo item on internal:attr=[placeholder="What needs to be done?"i]
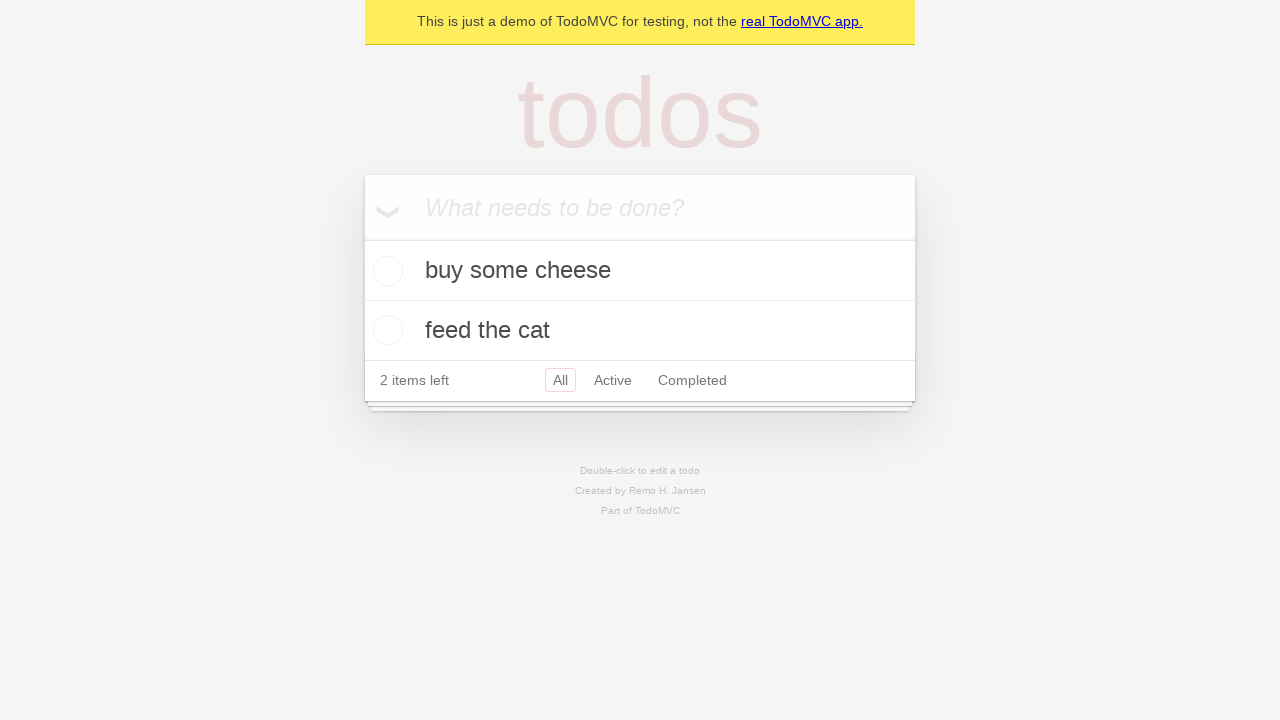

Checked the first todo item as completed at (385, 271) on internal:testid=[data-testid="todo-item"s] >> nth=0 >> internal:role=checkbox
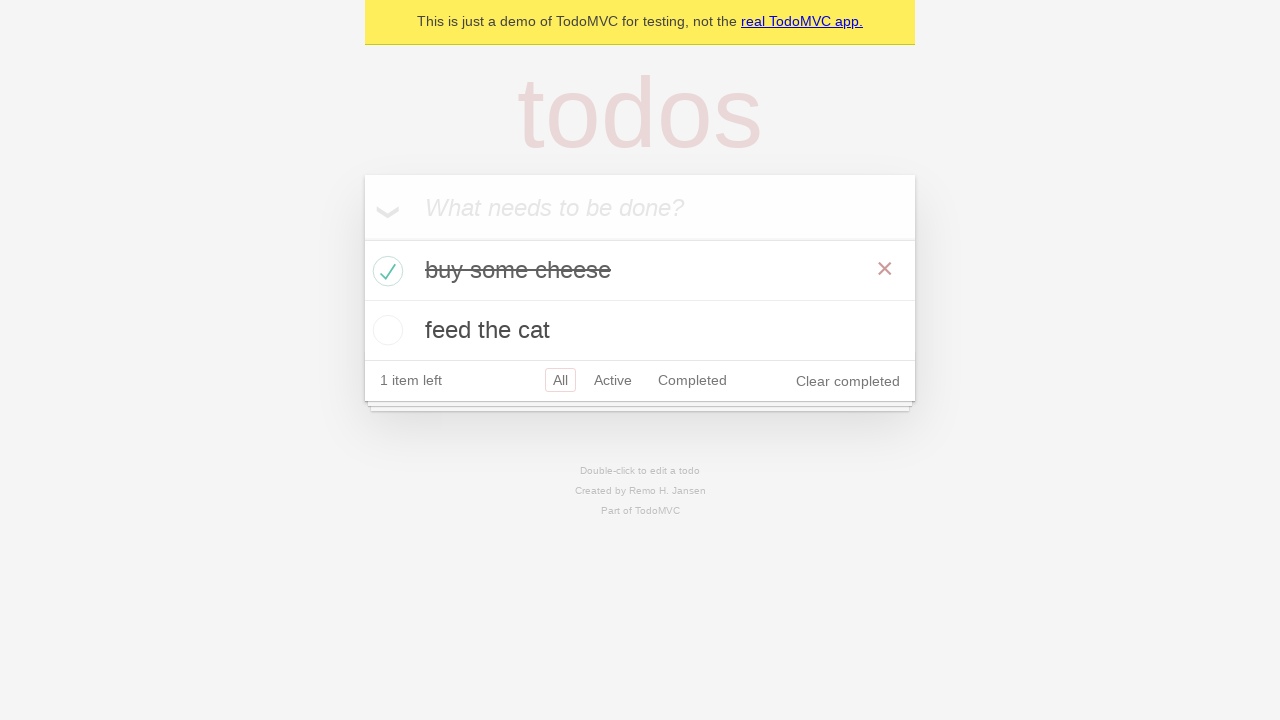

Reloaded the page to test data persistence
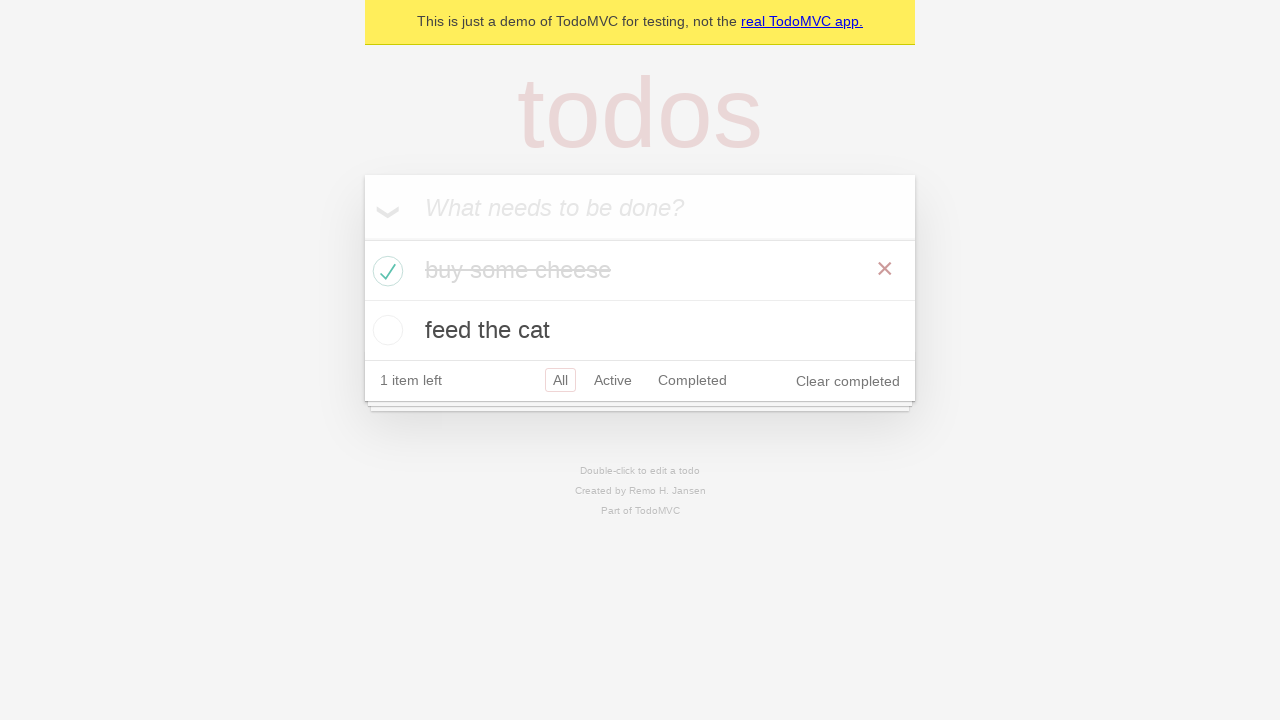

Verified todo items loaded after page reload
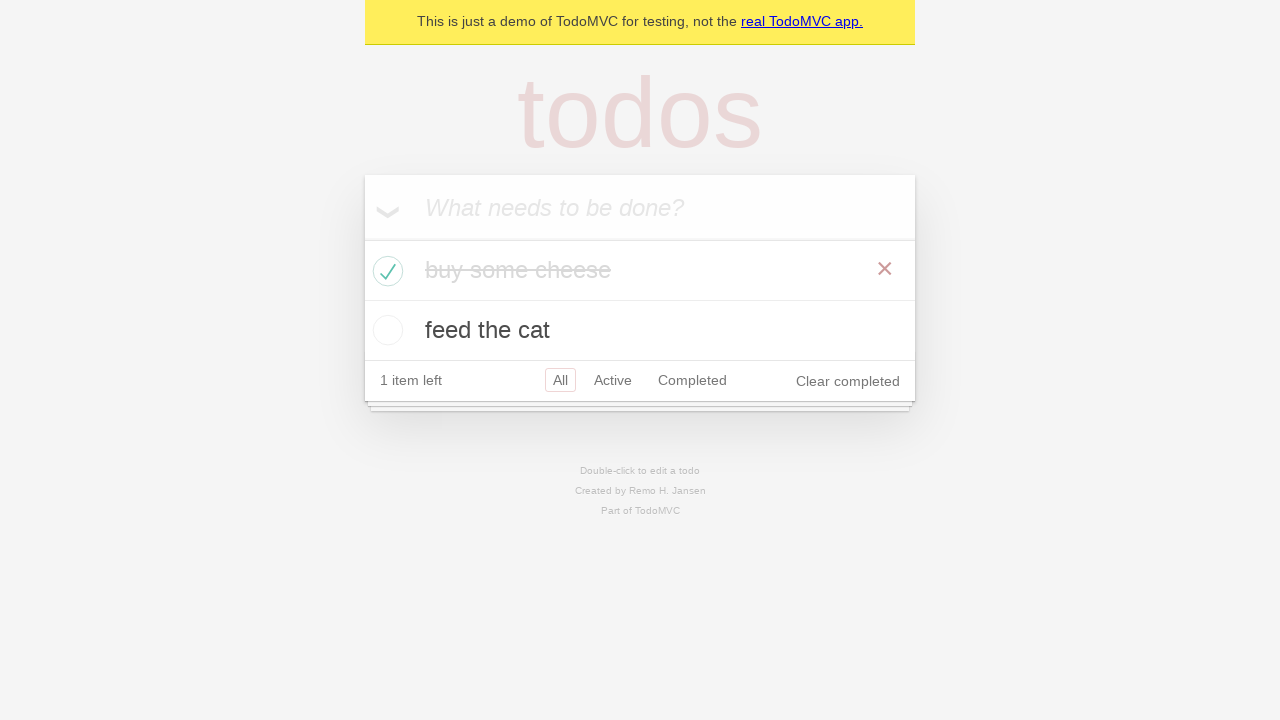

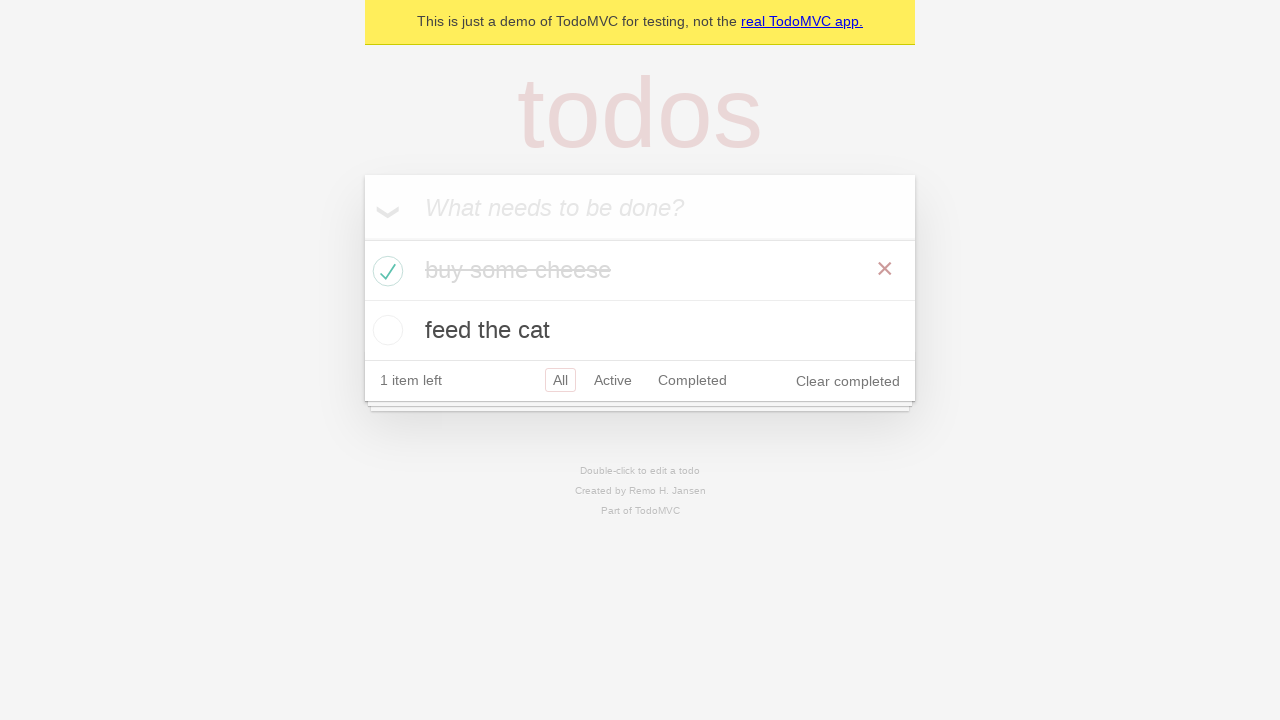